Tests the add/remove elements functionality by clicking Add Element button, verifying Delete button appears, then clicking Delete to remove it

Starting URL: https://the-internet.herokuapp.com/add_remove_elements/

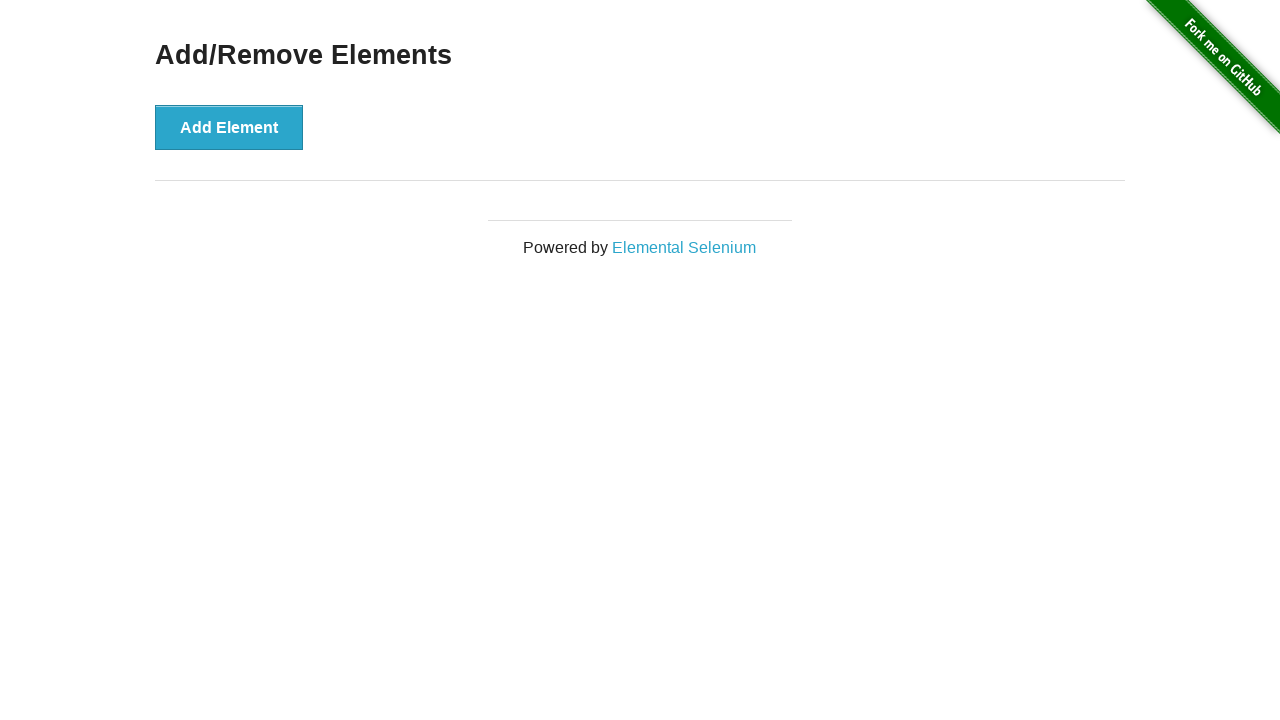

Clicked Add Element button to create a delete button at (229, 127) on button[onclick='addElement()']
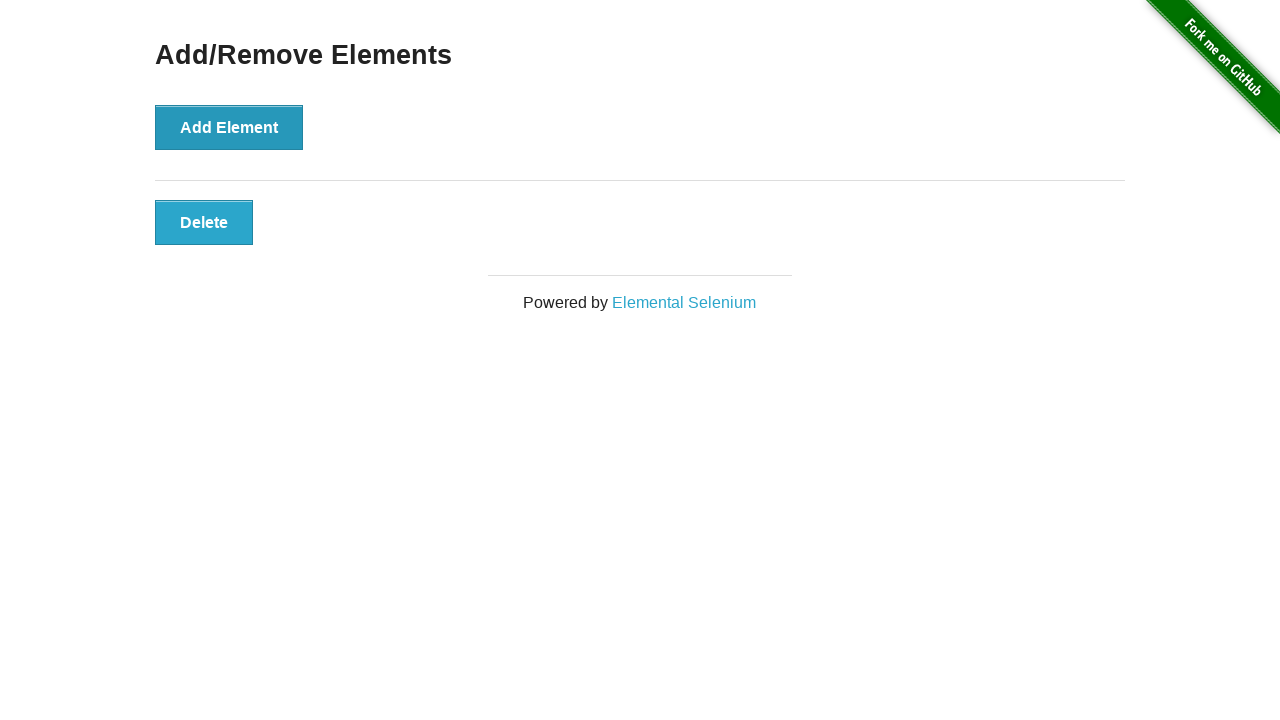

Located the Delete button element
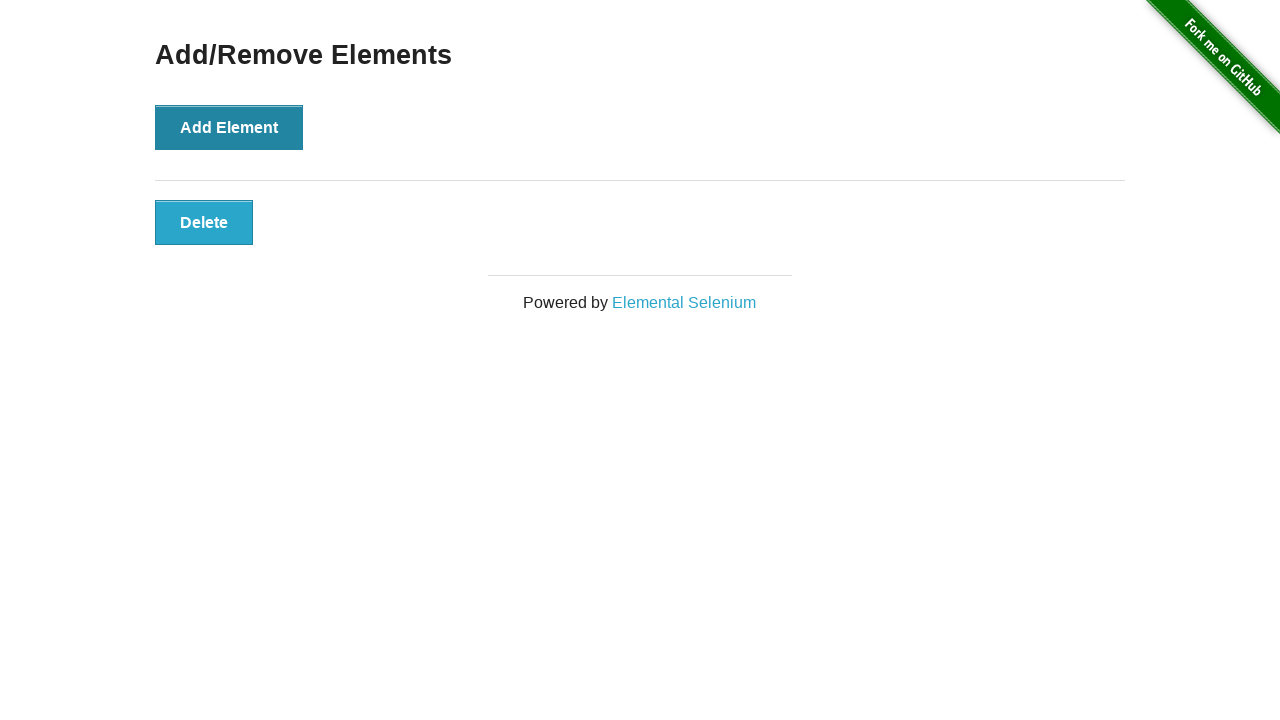

Verified Delete button is visible
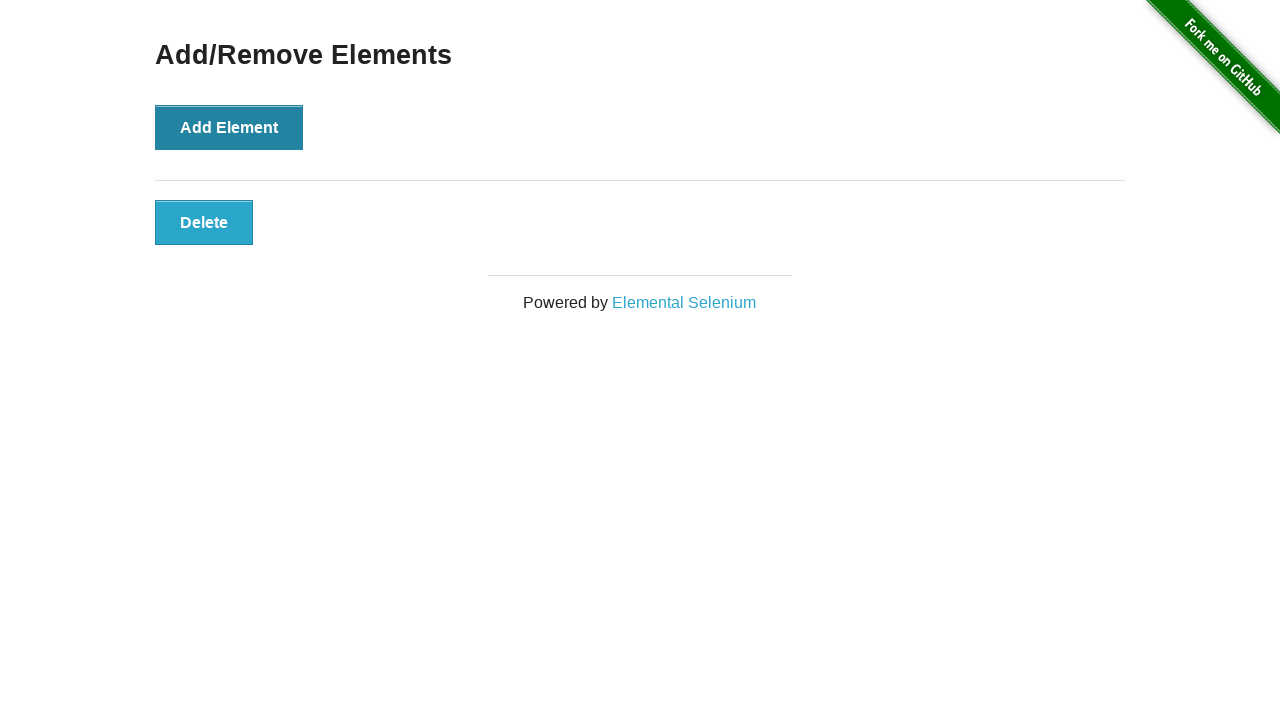

Clicked Delete button to remove the element at (204, 222) on button[onclick='deleteElement()']
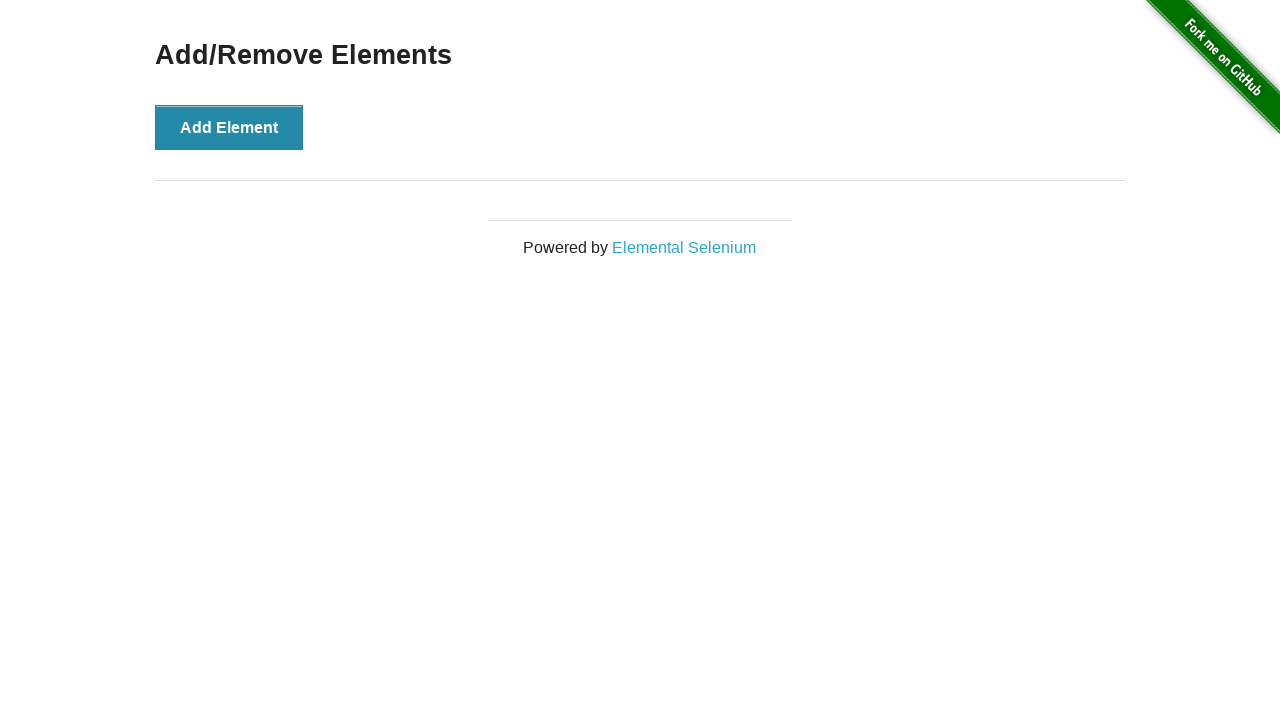

Located the page heading element
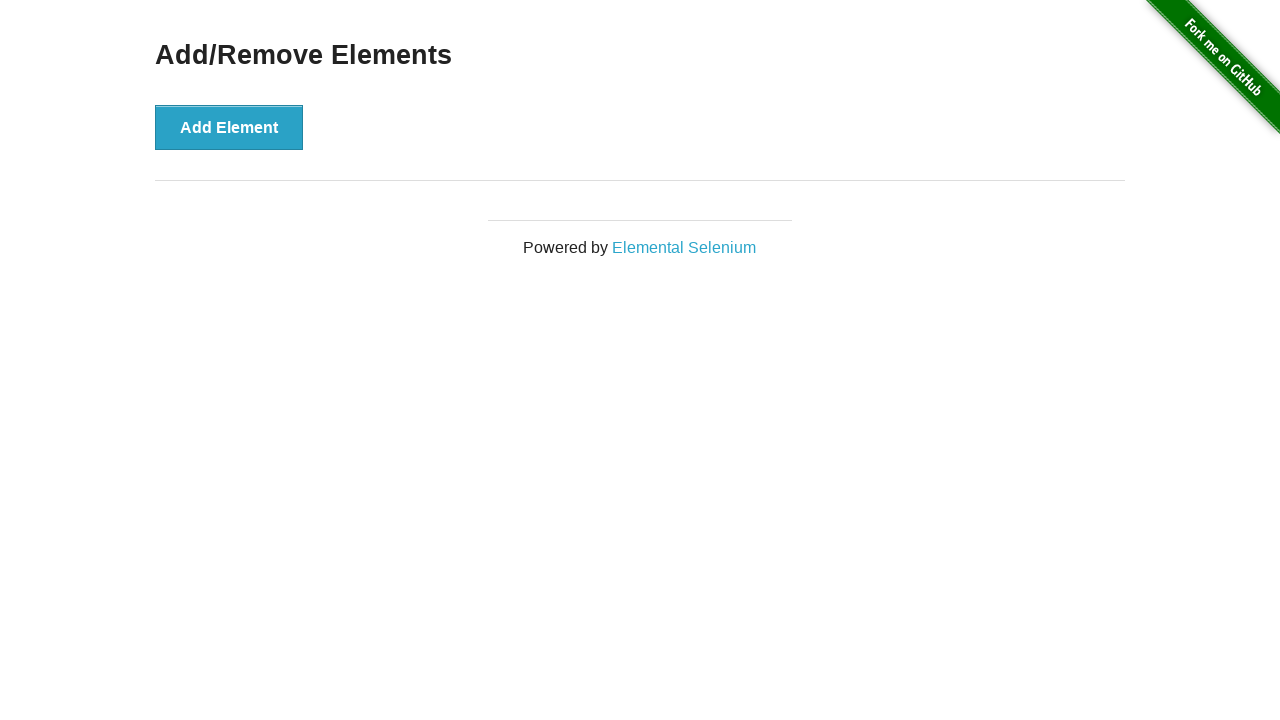

Verified Add/Remove Elements heading is still visible
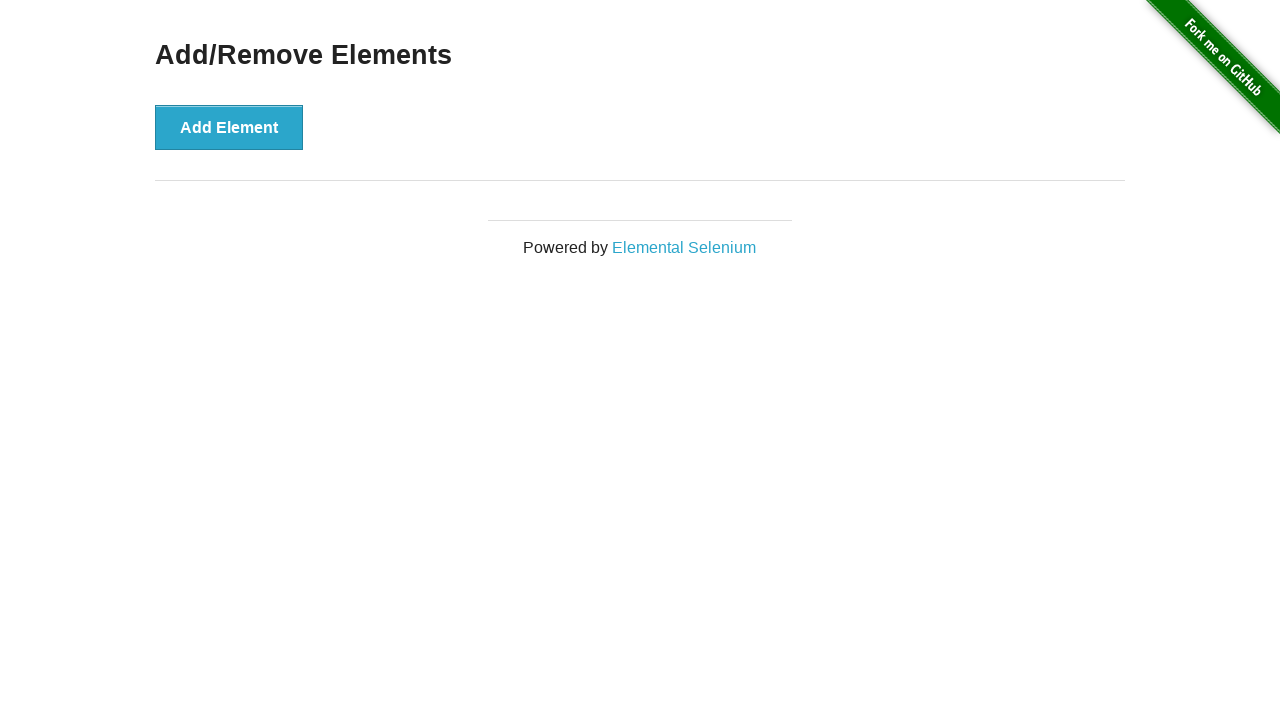

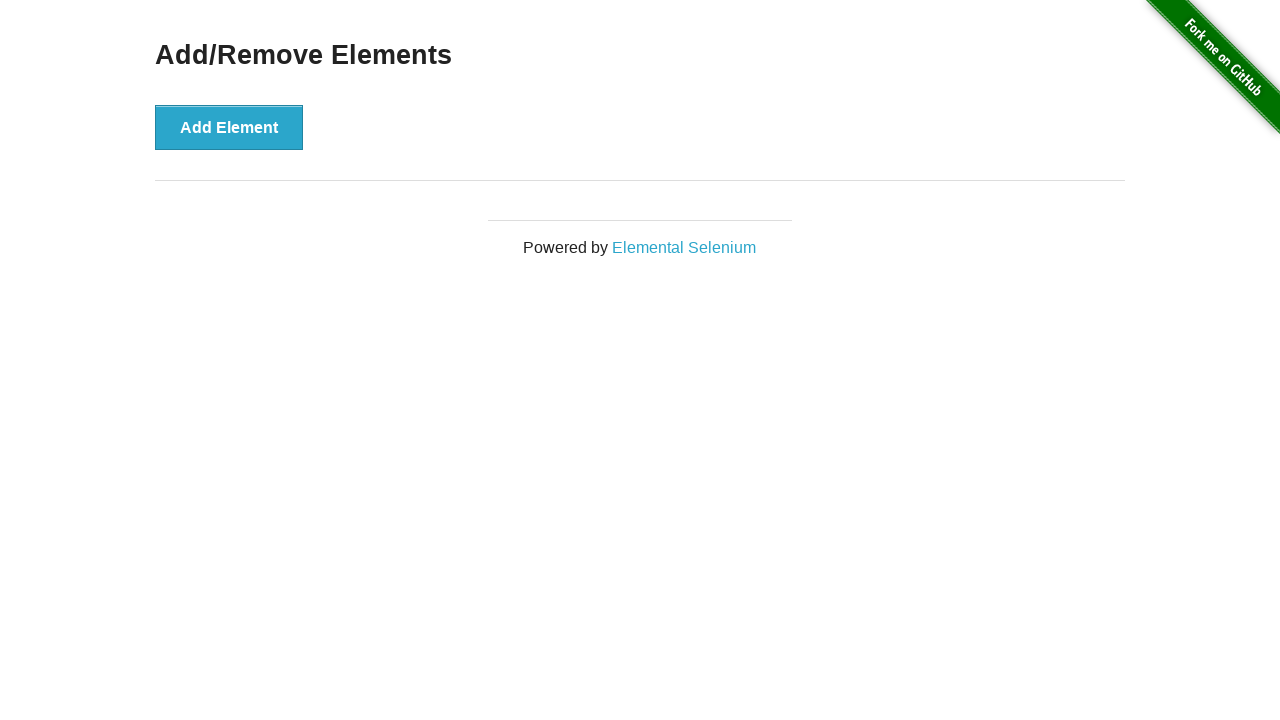